Tests navigation and click functionality on UI Testing Playground by clicking Resources link, Home link, Click link, and then clicking a button that ignores DOM click events.

Starting URL: http://uitestingplayground.com/

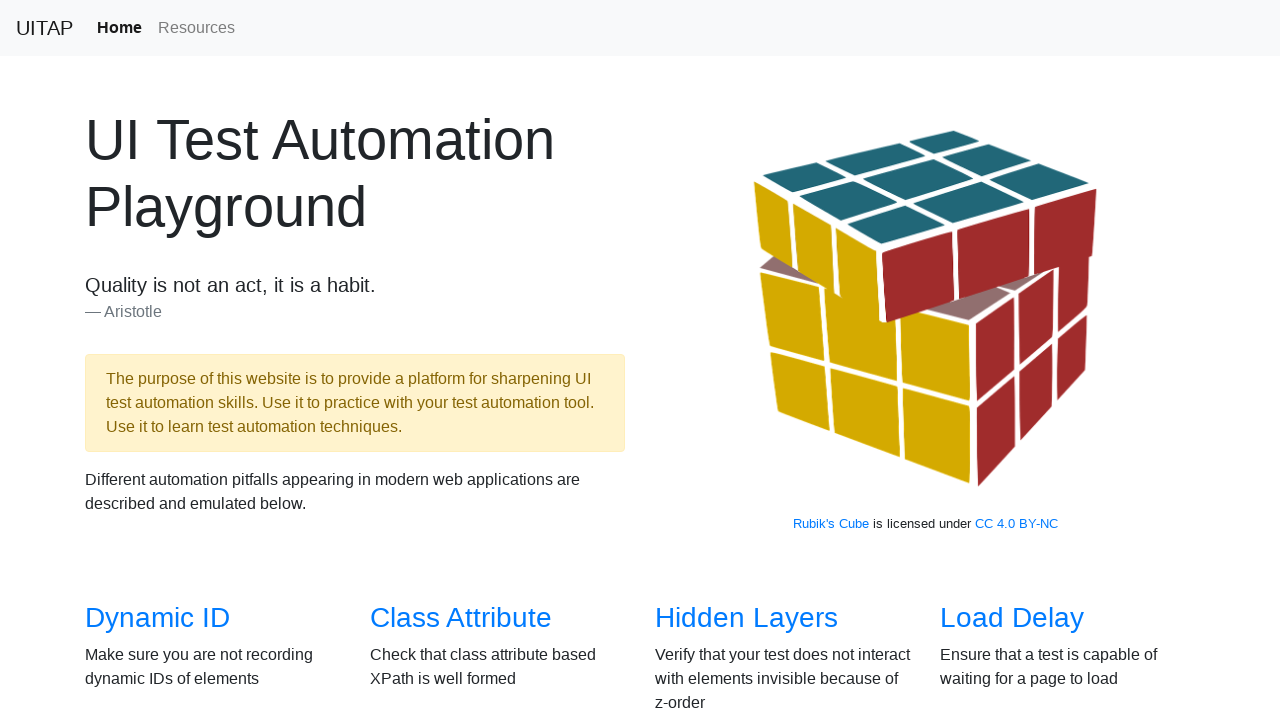

Clicked Resources link at (196, 28) on internal:role=link[name="Resources"i]
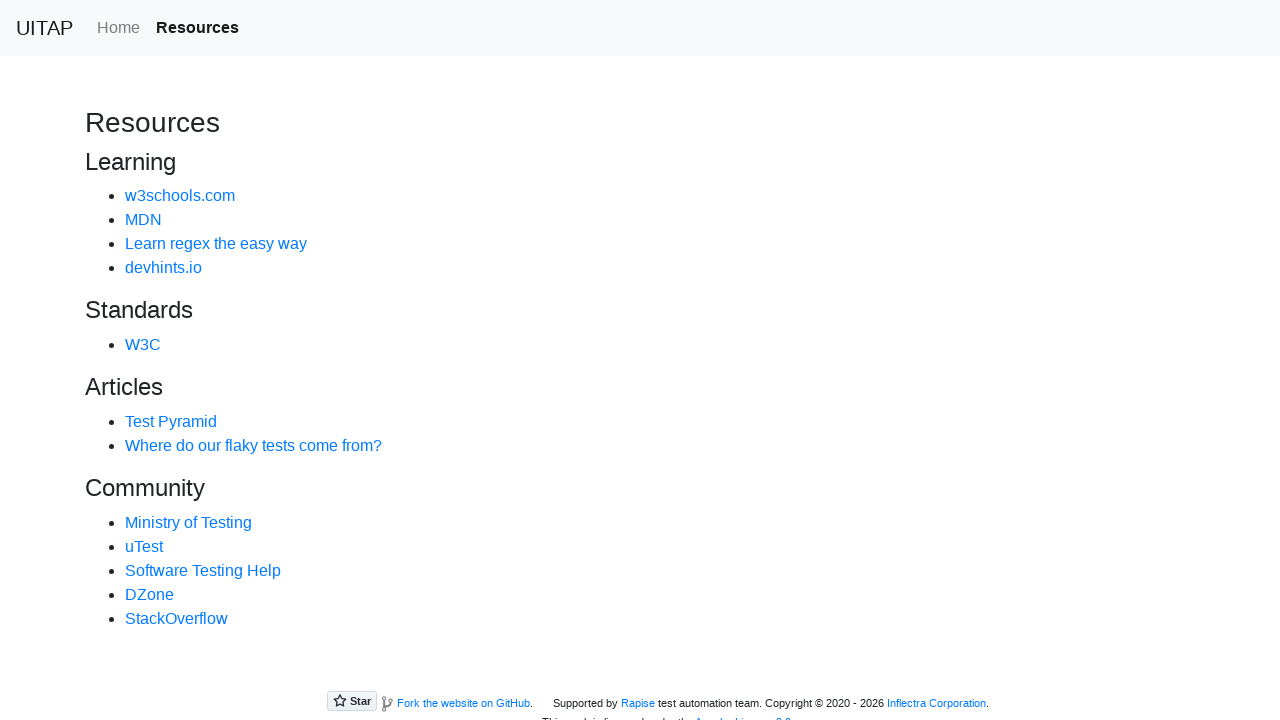

Navigated to resources page
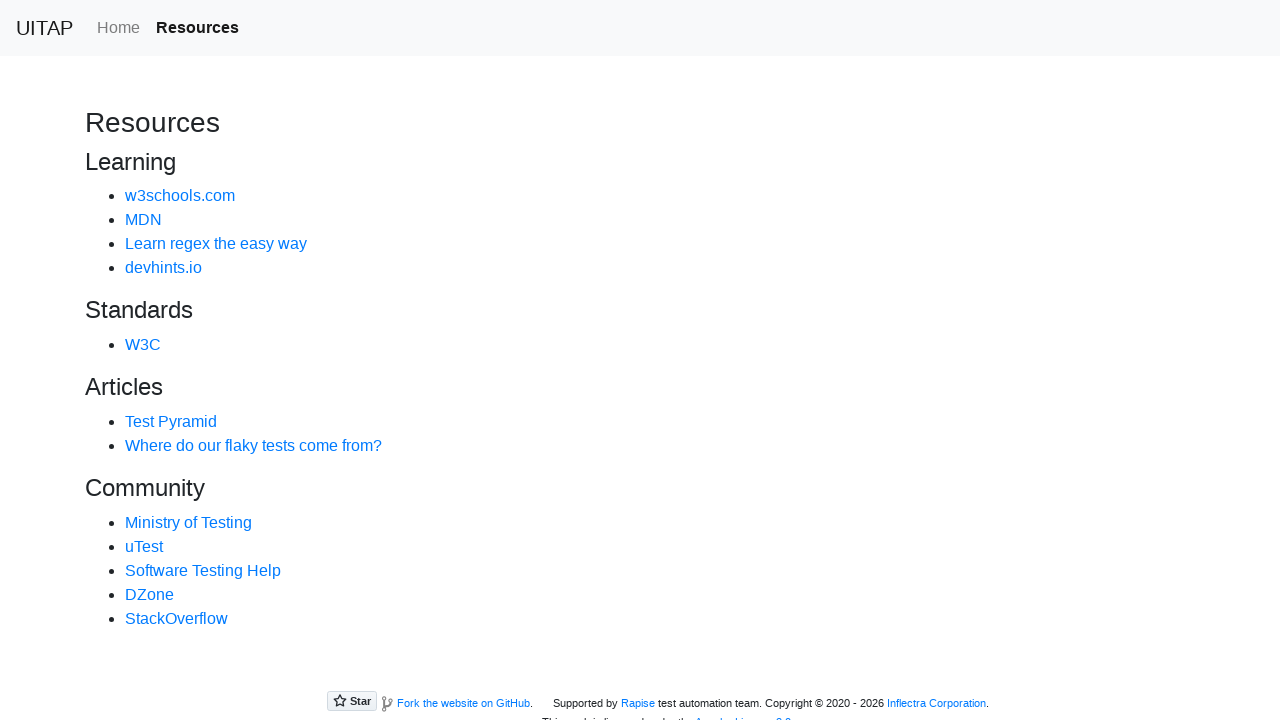

Clicked Home link at (118, 28) on internal:role=link[name="Home"i]
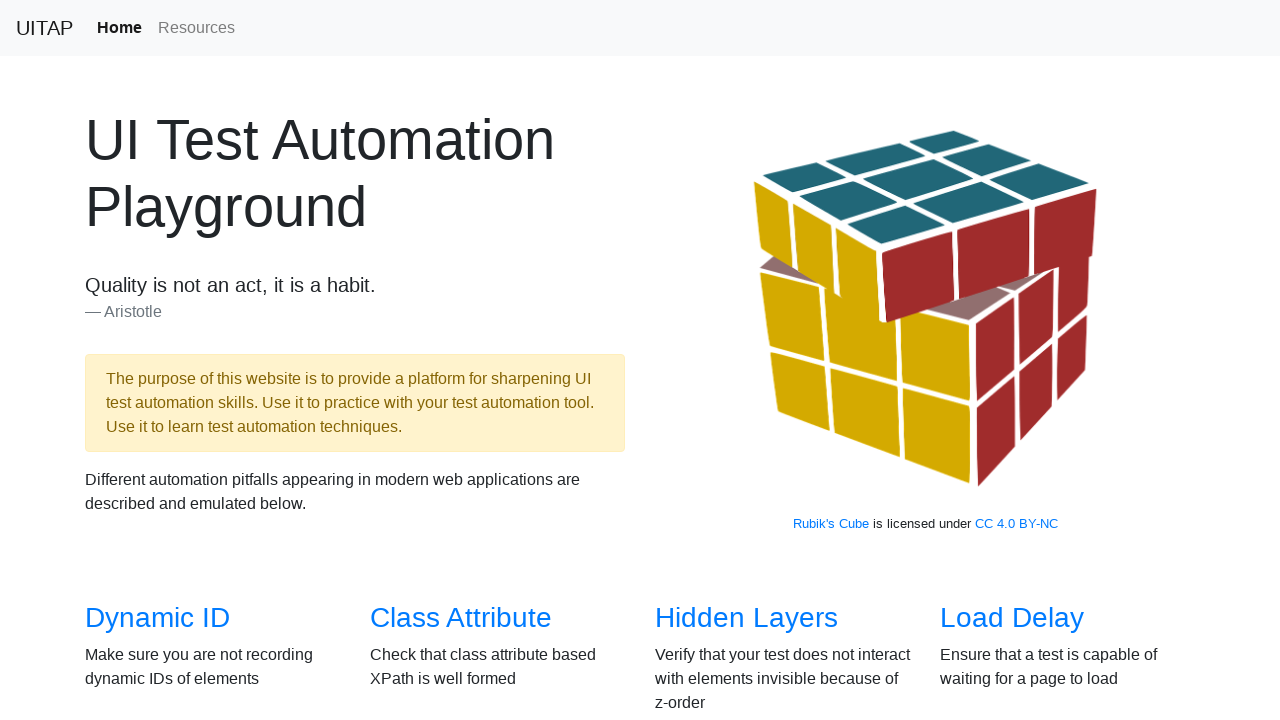

Clicked Click link at (685, 360) on internal:role=link[name="Click"i]
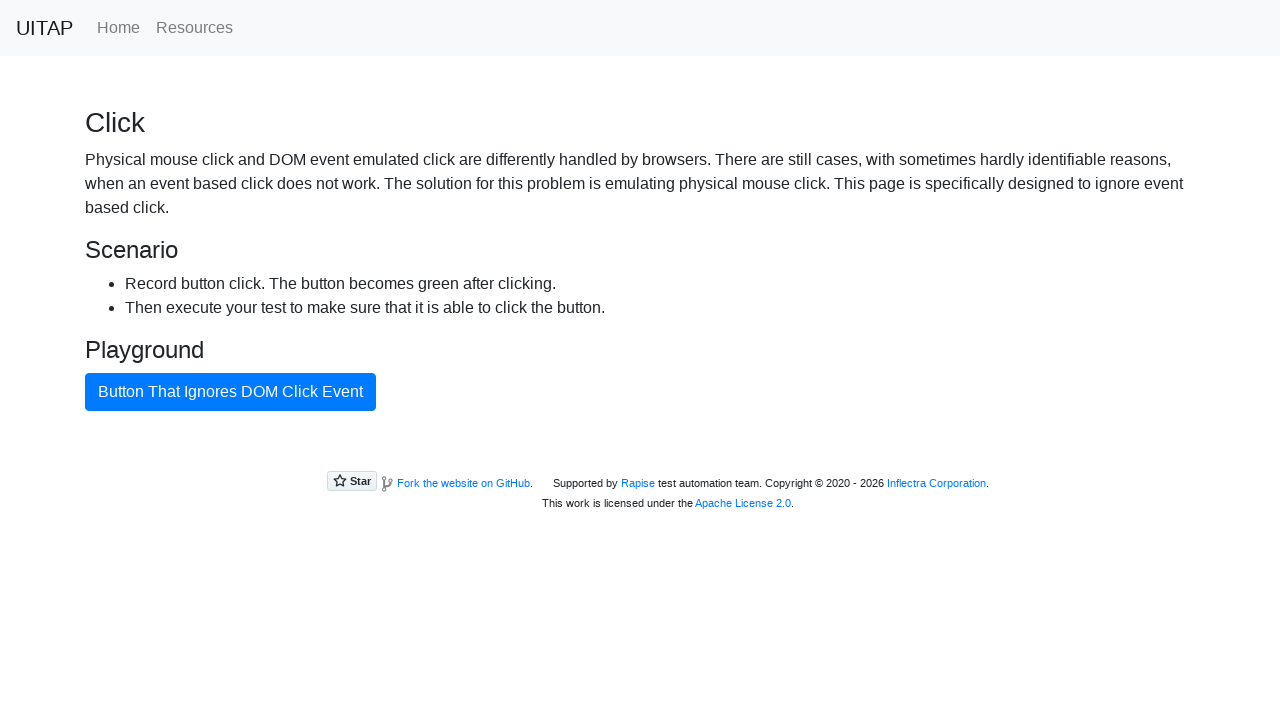

Navigated to click page
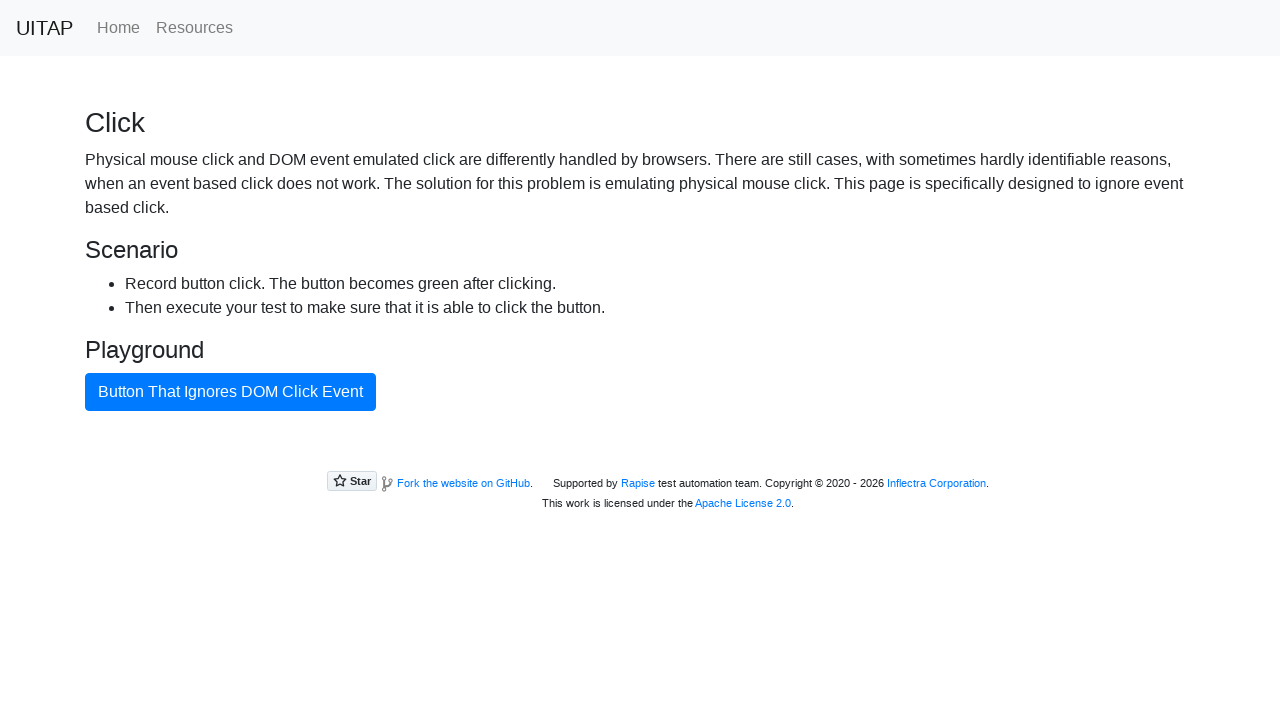

Clicked button that ignores DOM click event at (230, 392) on internal:role=button[name="Button That Ignores DOM Click Event"i]
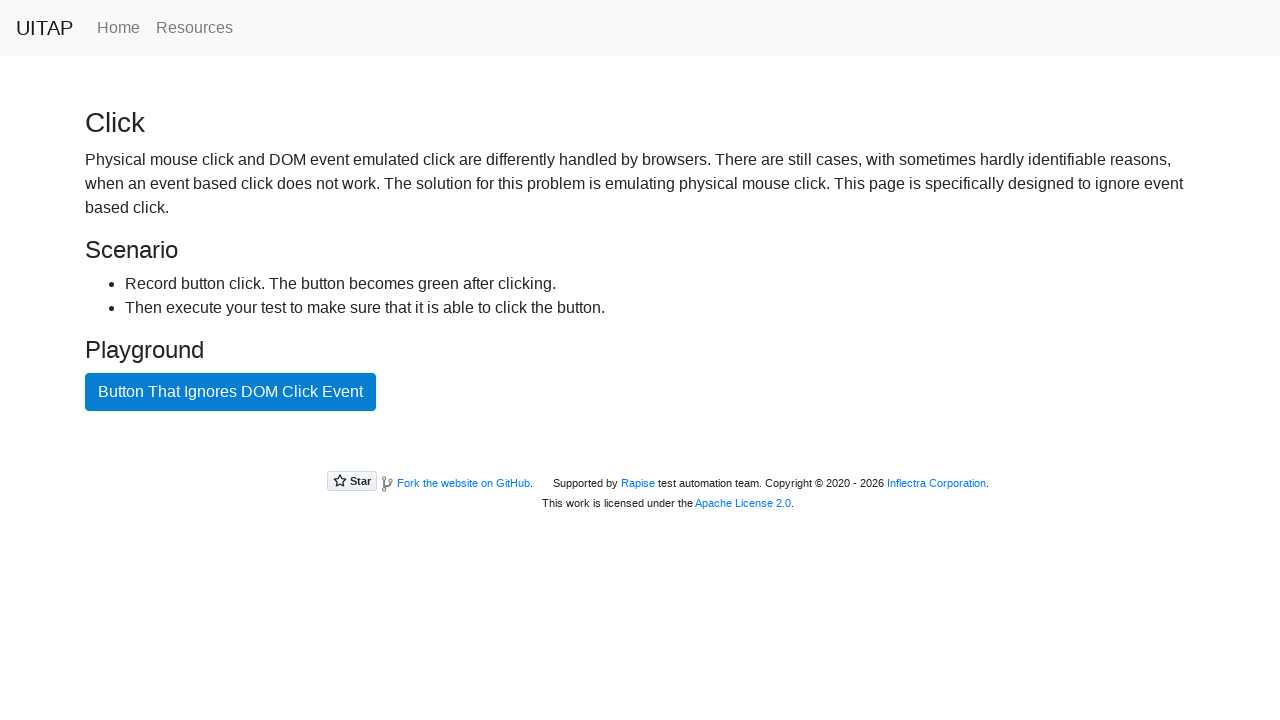

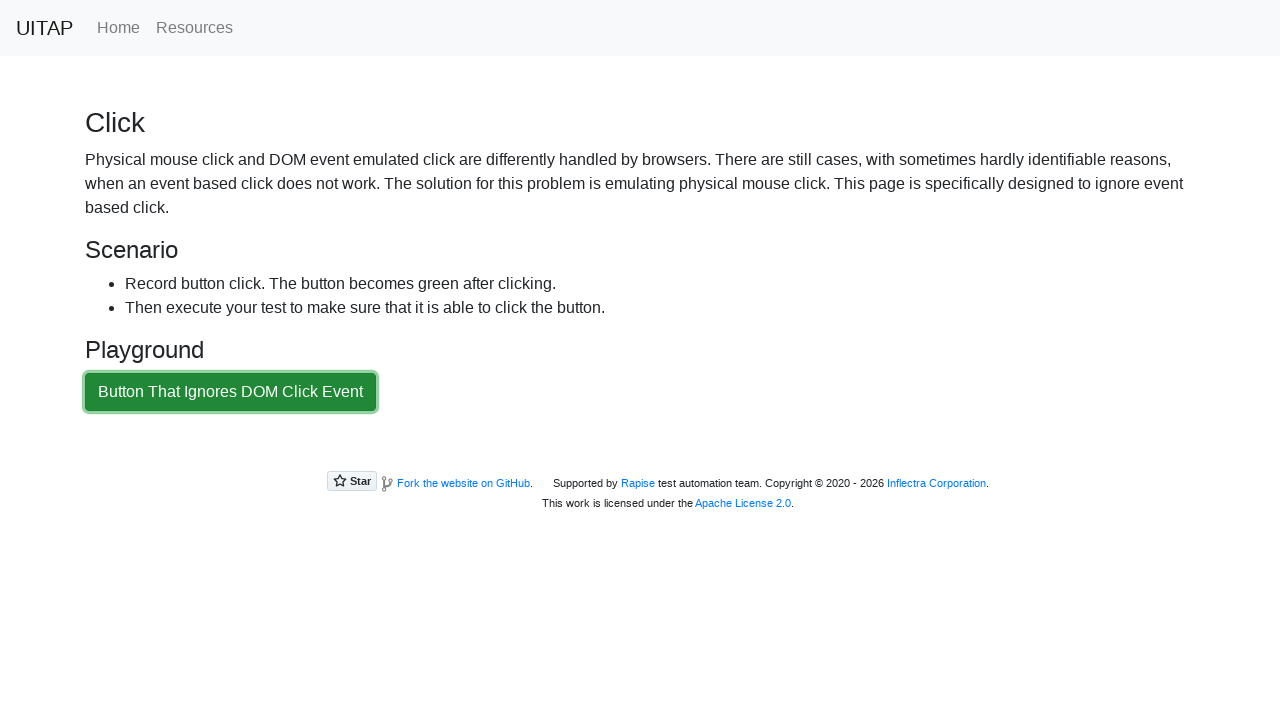